Tests drag and drop functionality by dragging an element to a drop zone within an iframe

Starting URL: https://jqueryui.com/droppable/

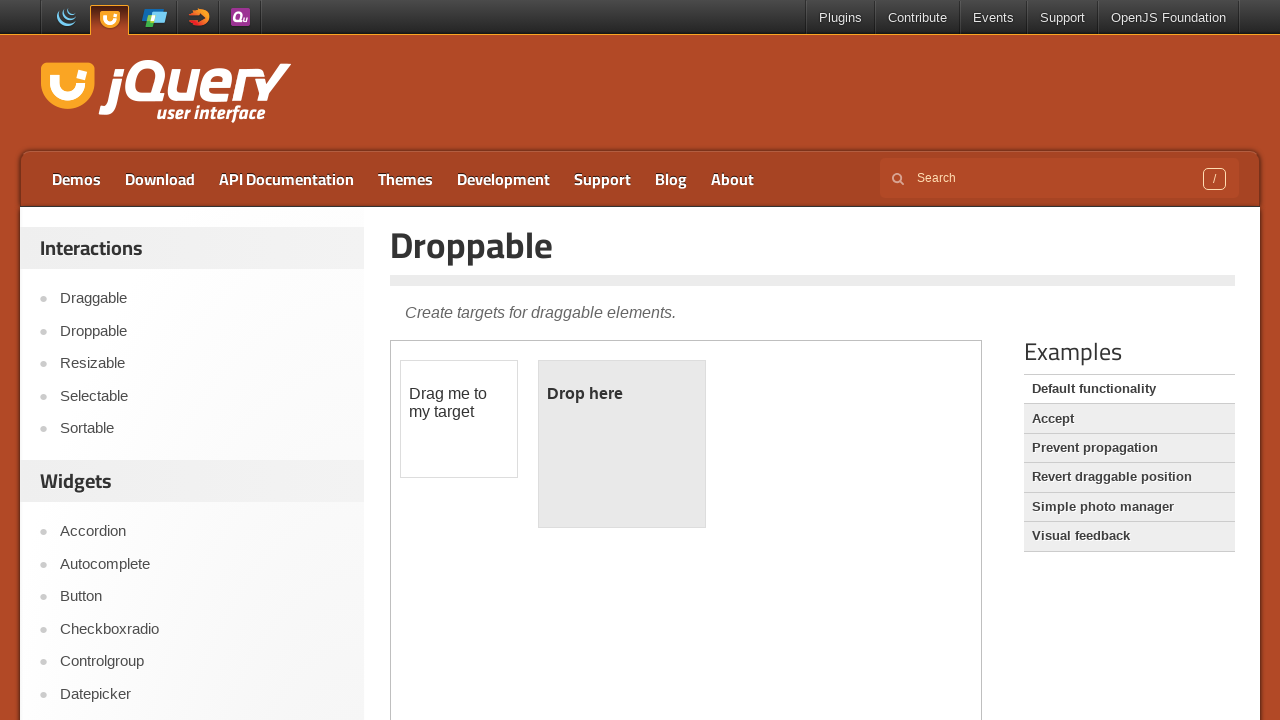

Located iframe with demo-frame class containing drag and drop elements
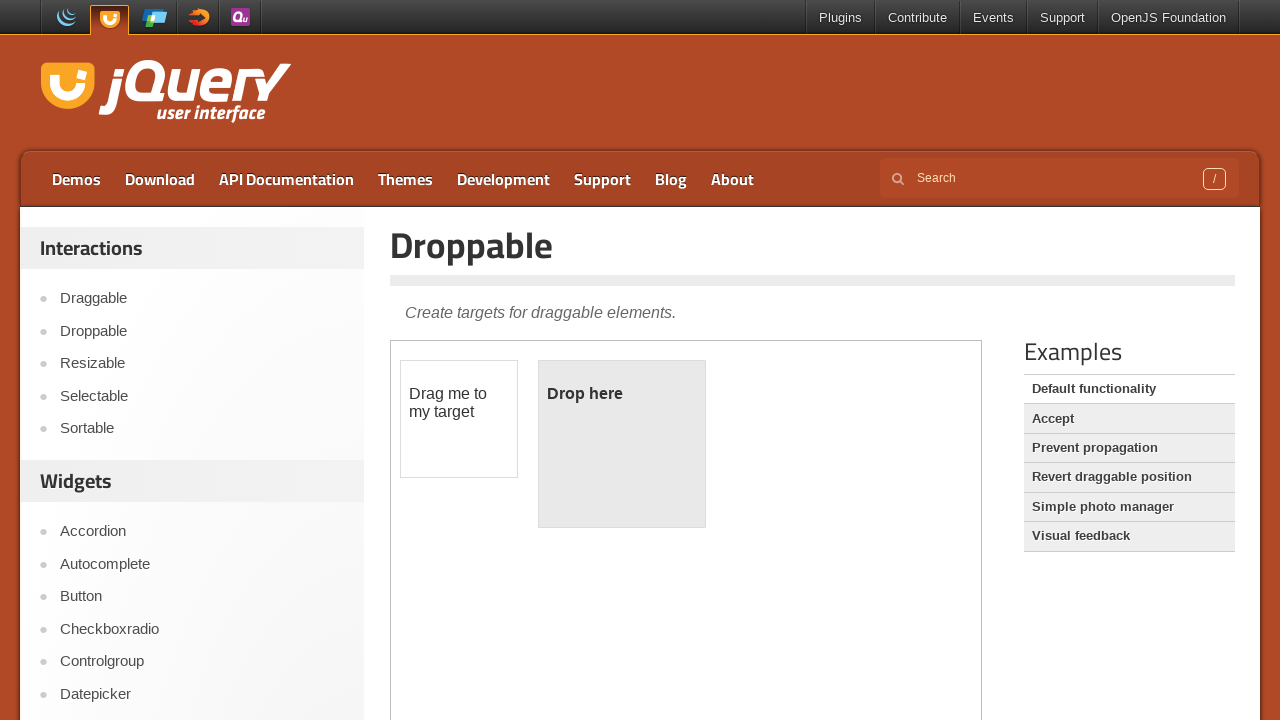

Dragged draggable element to droppable drop zone at (622, 444)
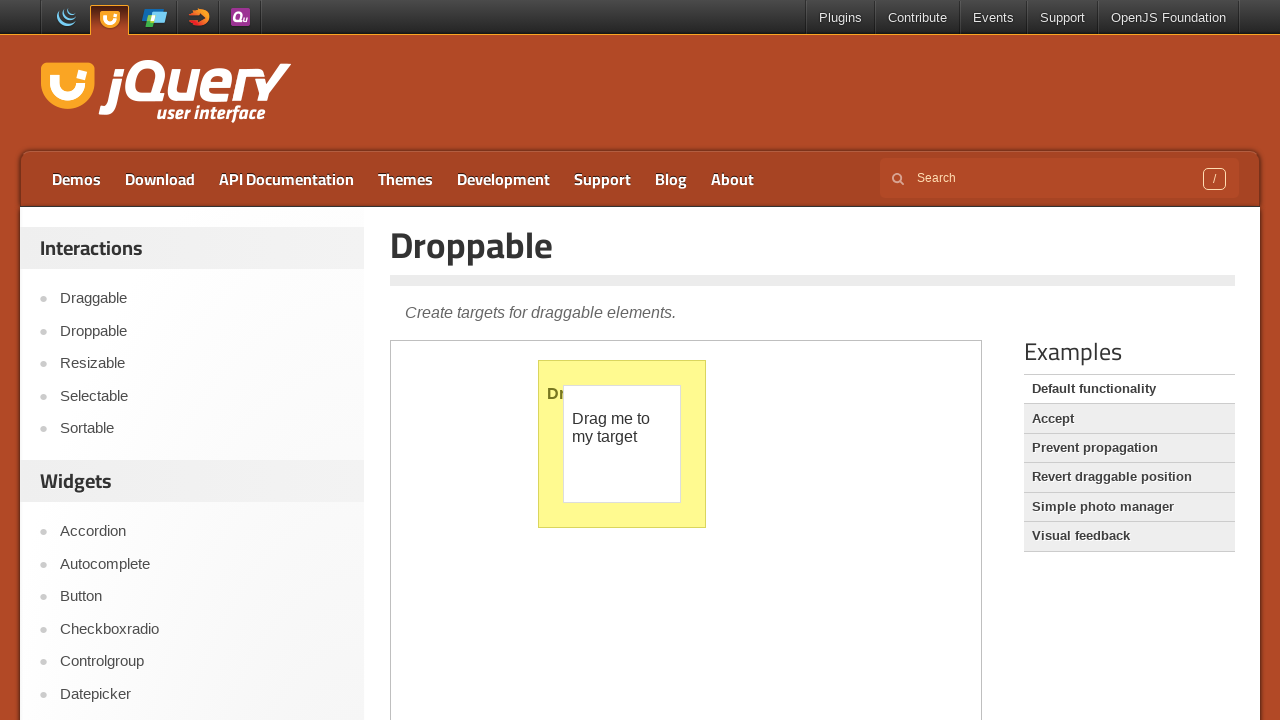

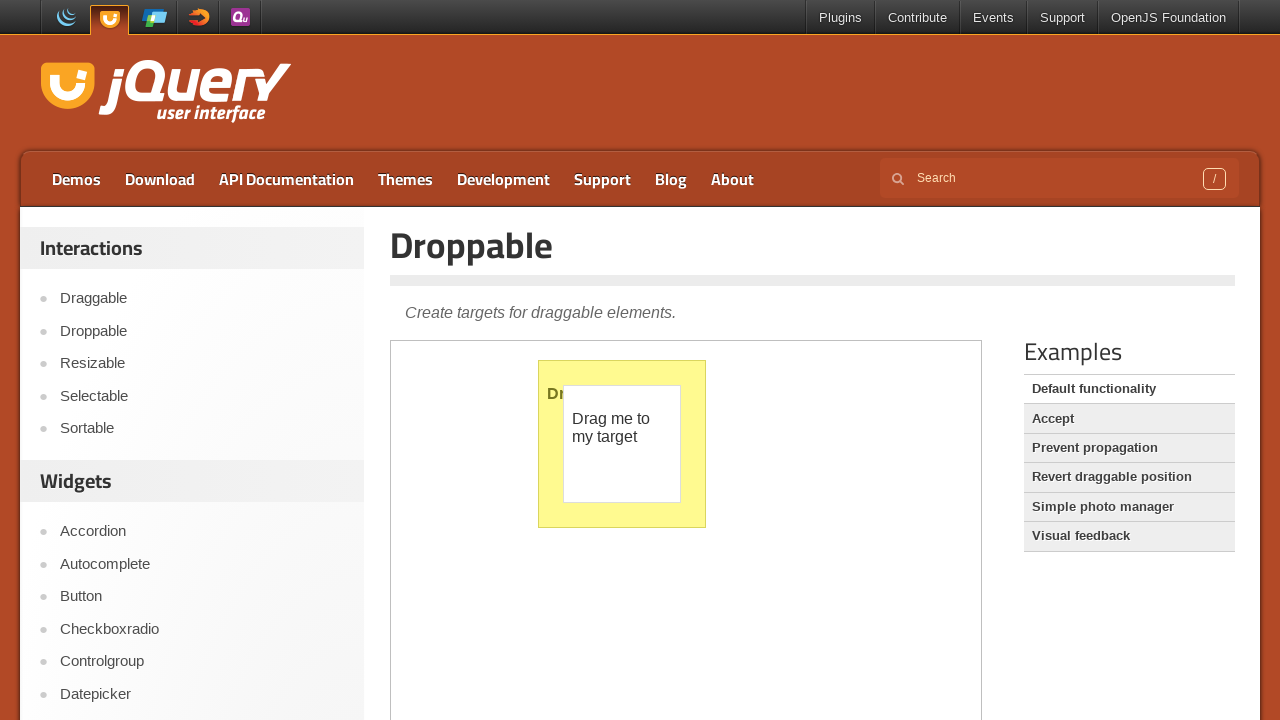